Tests JavaScript confirm dialog by clicking the JS Confirm button and accepting it with OK

Starting URL: https://the-internet.herokuapp.com/javascript_alerts

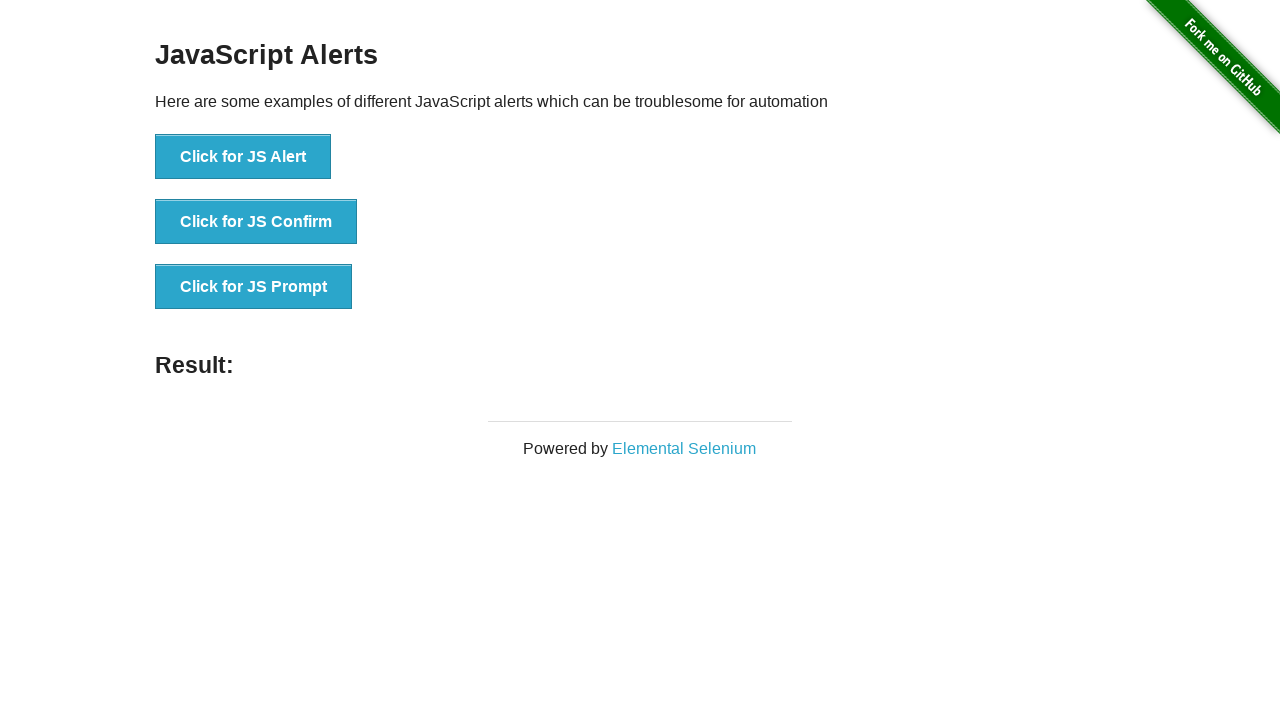

Set up dialog handler to accept confirm dialogs
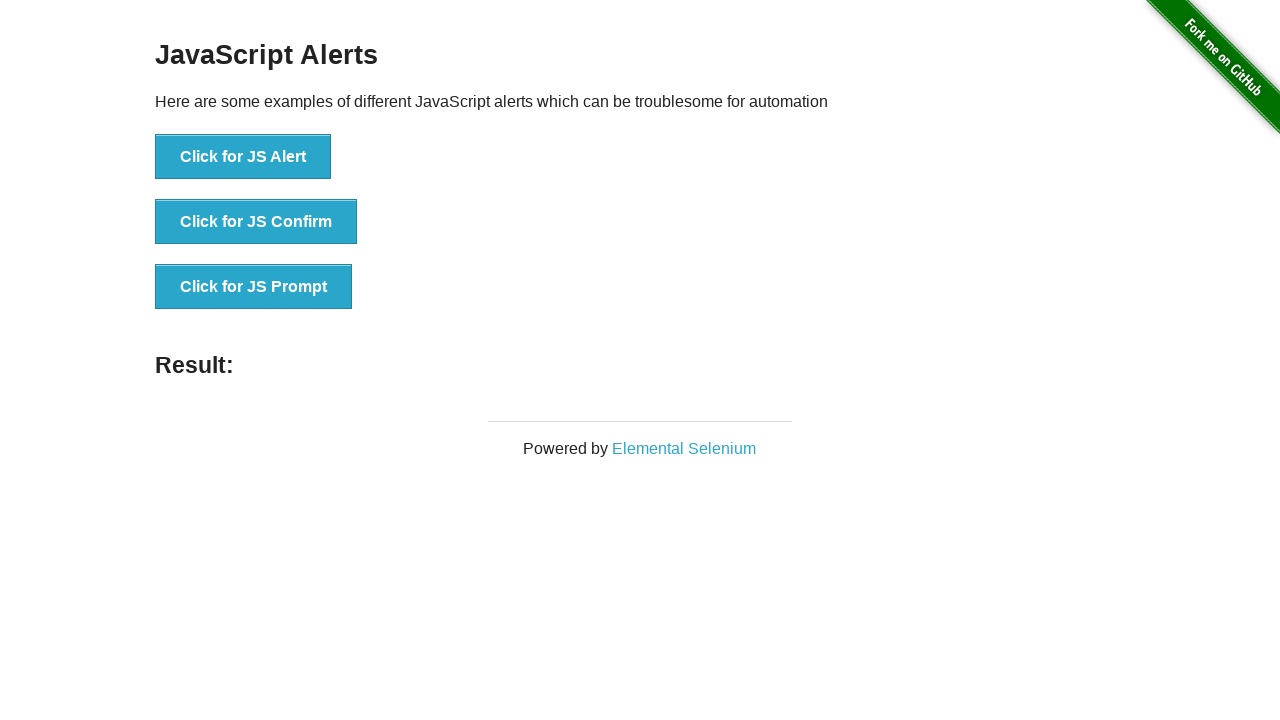

Clicked the JS Confirm button at (256, 222) on xpath=//*[@id='content']/div/ul/li[2]/button
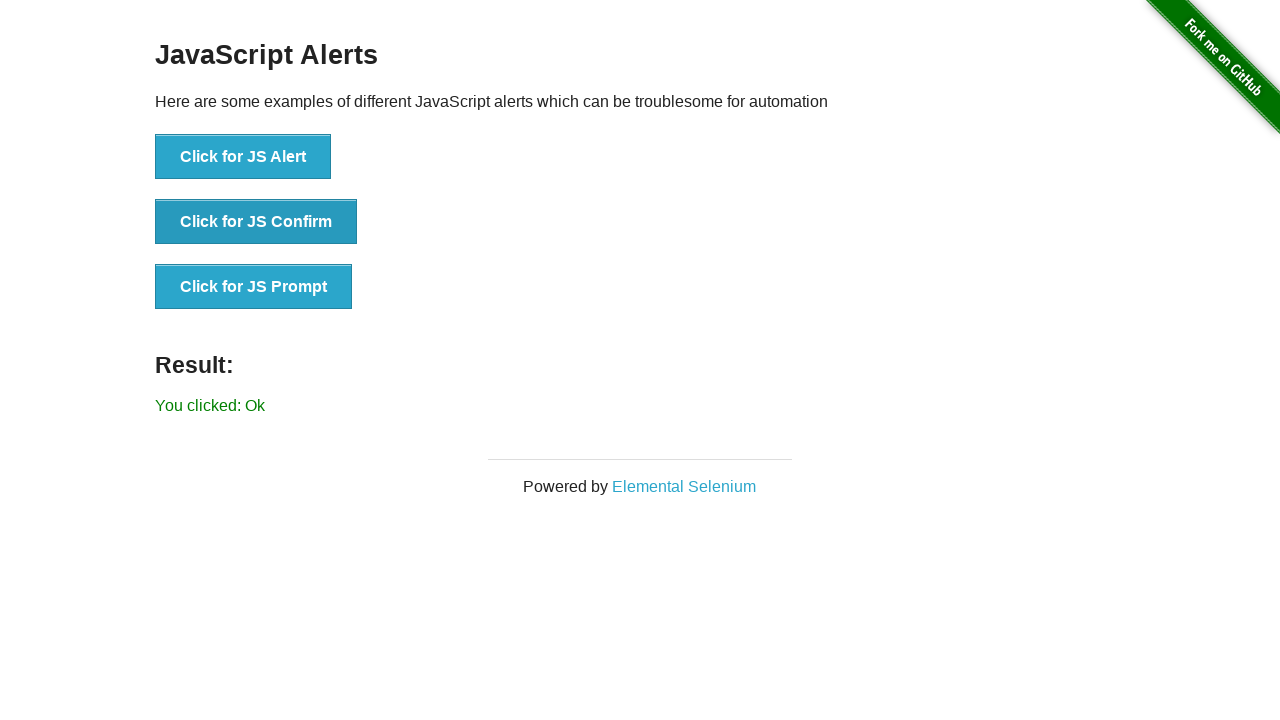

Result message appeared after accepting confirm dialog
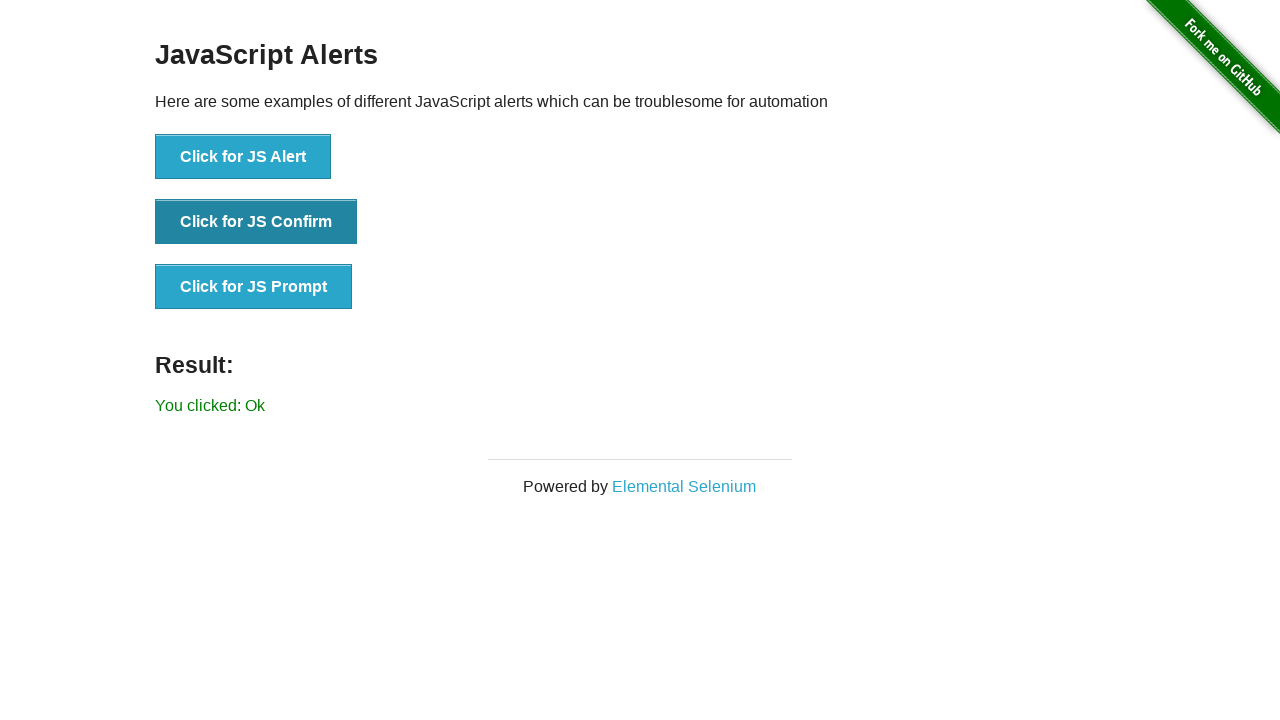

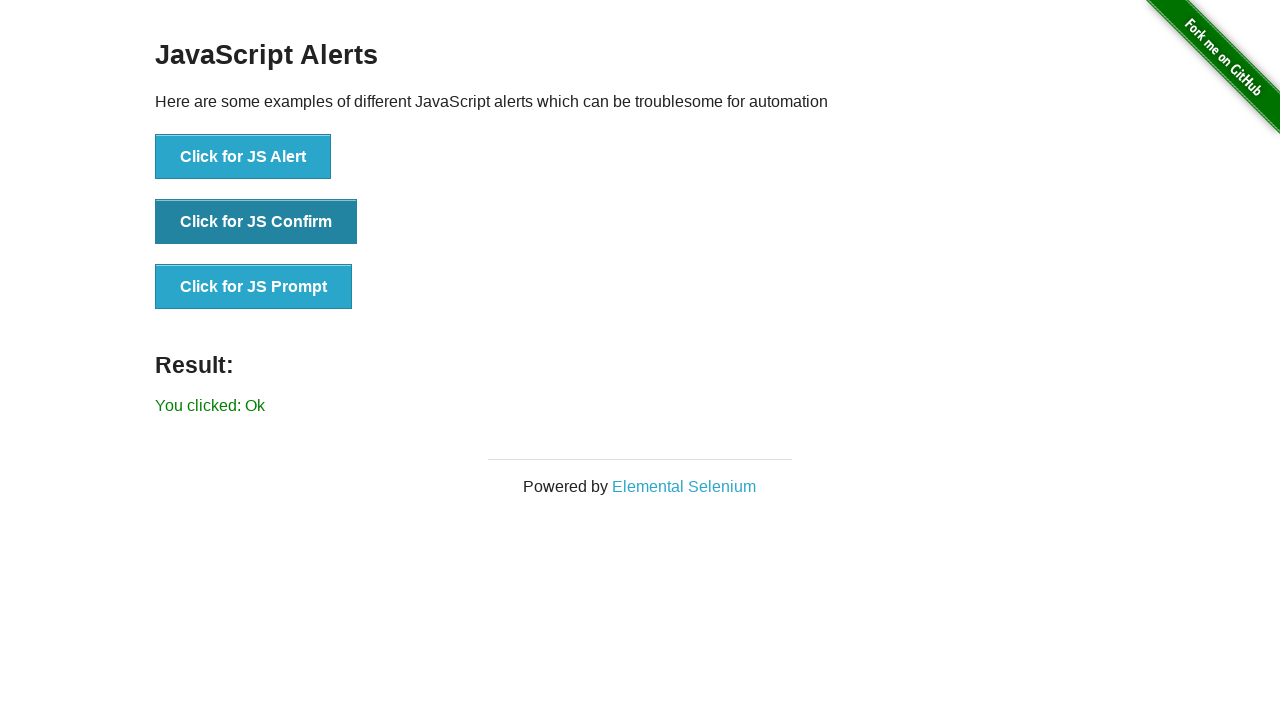